Tests autocomplete dropdown functionality by typing partial text and selecting a specific country from the suggestions

Starting URL: https://rahulshettyacademy.com/dropdownsPractise/

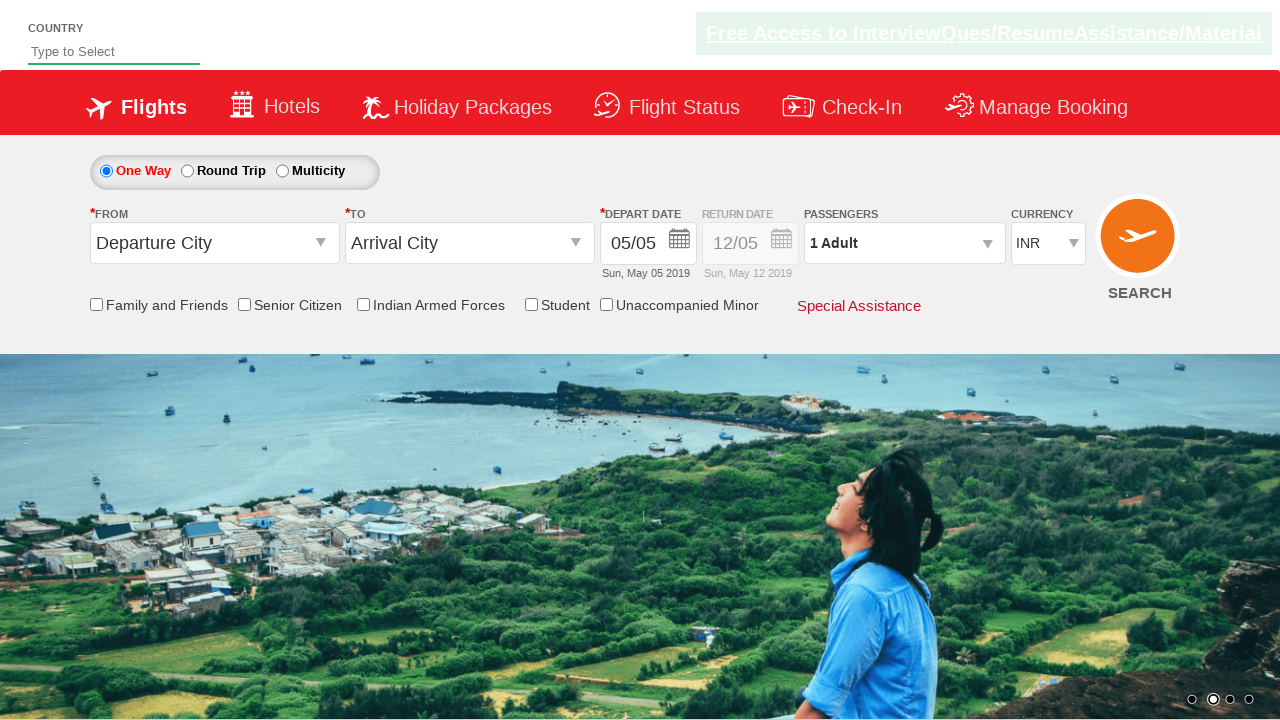

Filled autocomplete field with 'can' on #autosuggest
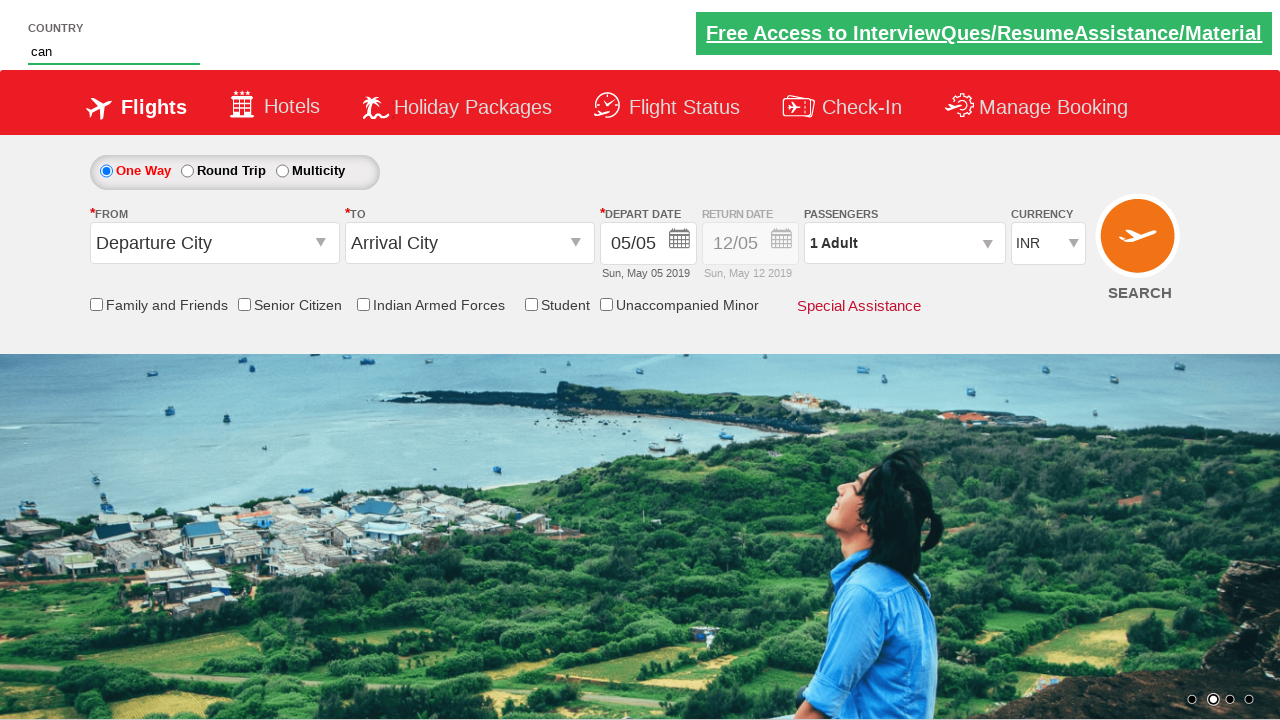

Dropdown suggestions appeared
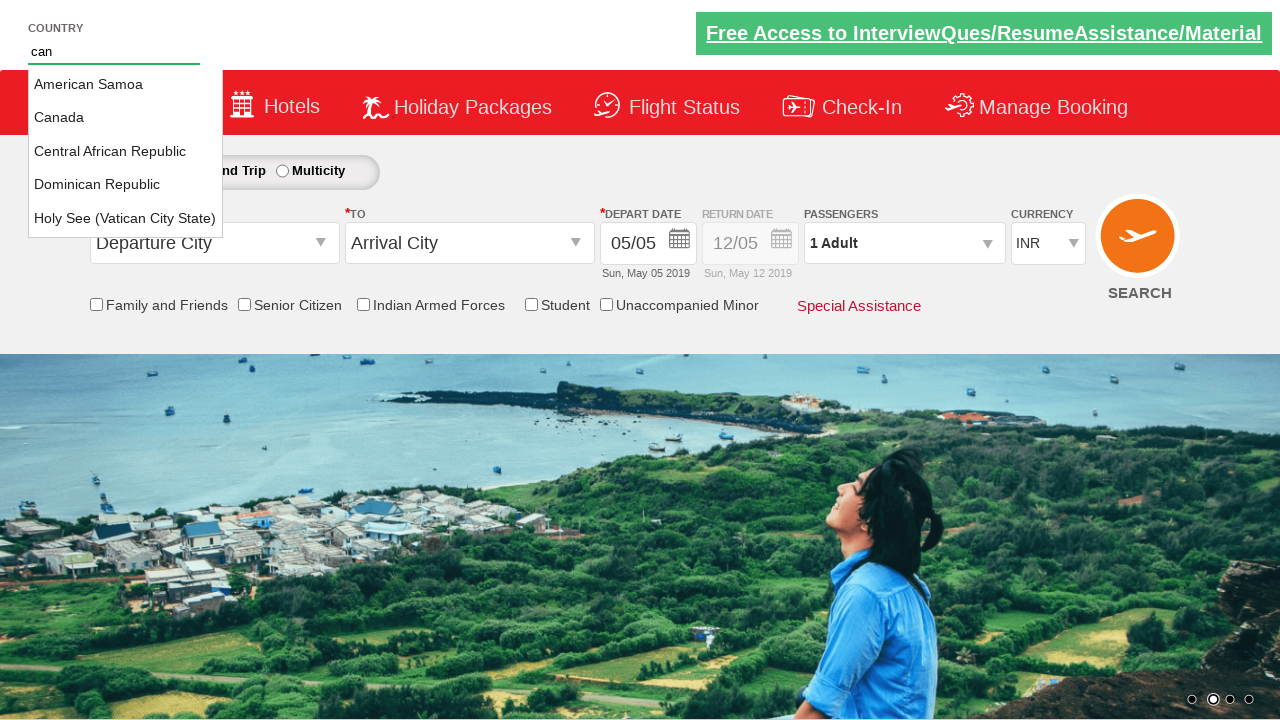

Retrieved all country suggestions from dropdown
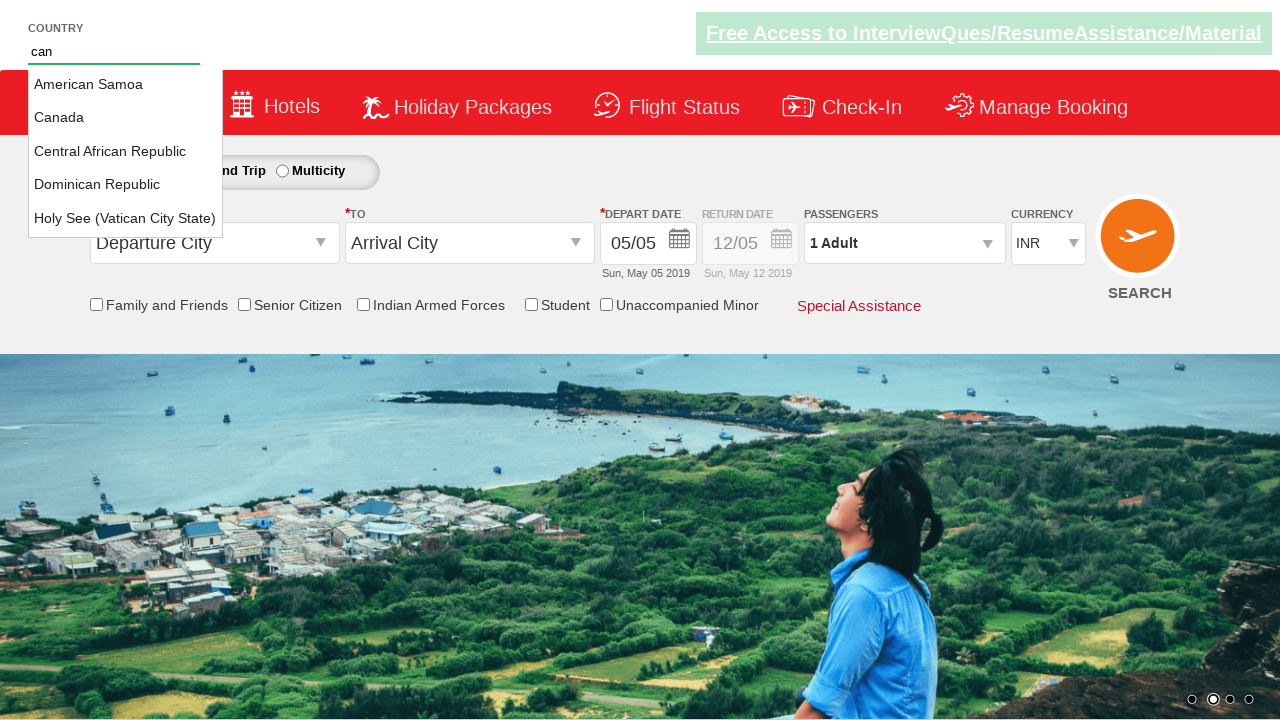

Selected 'Canada' from autocomplete suggestions at (126, 118) on li.ui-menu-item a >> nth=1
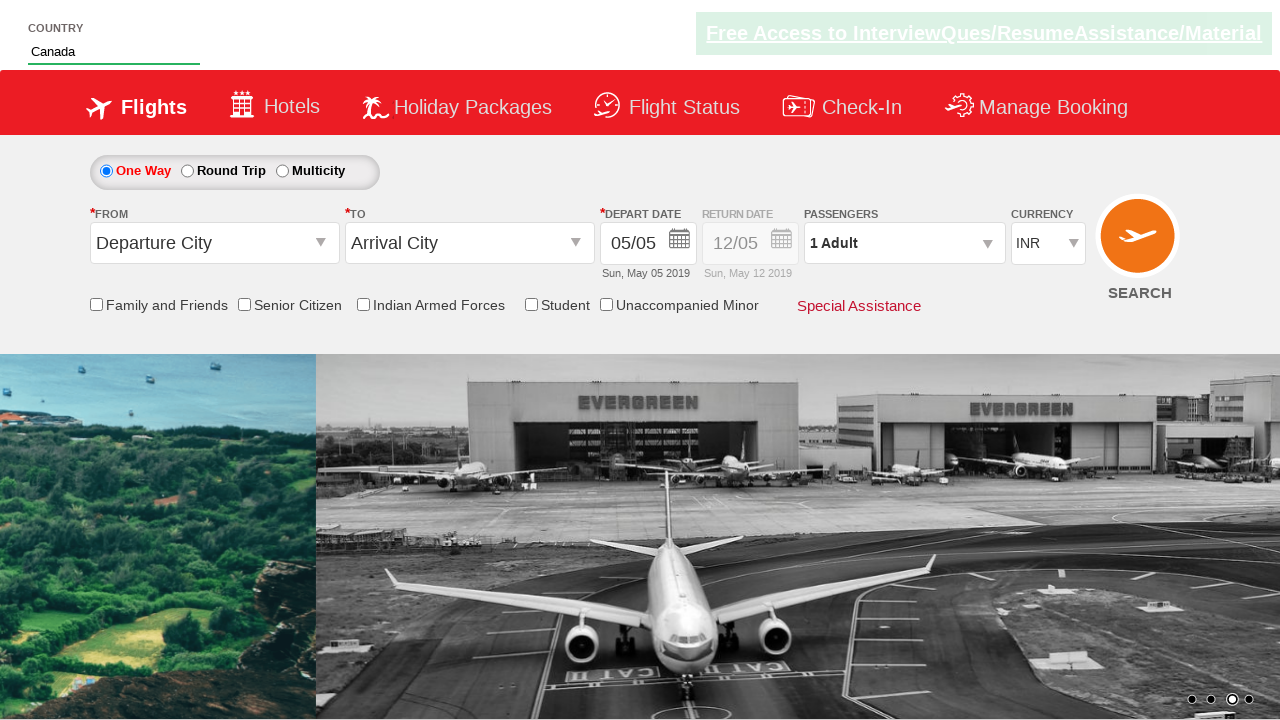

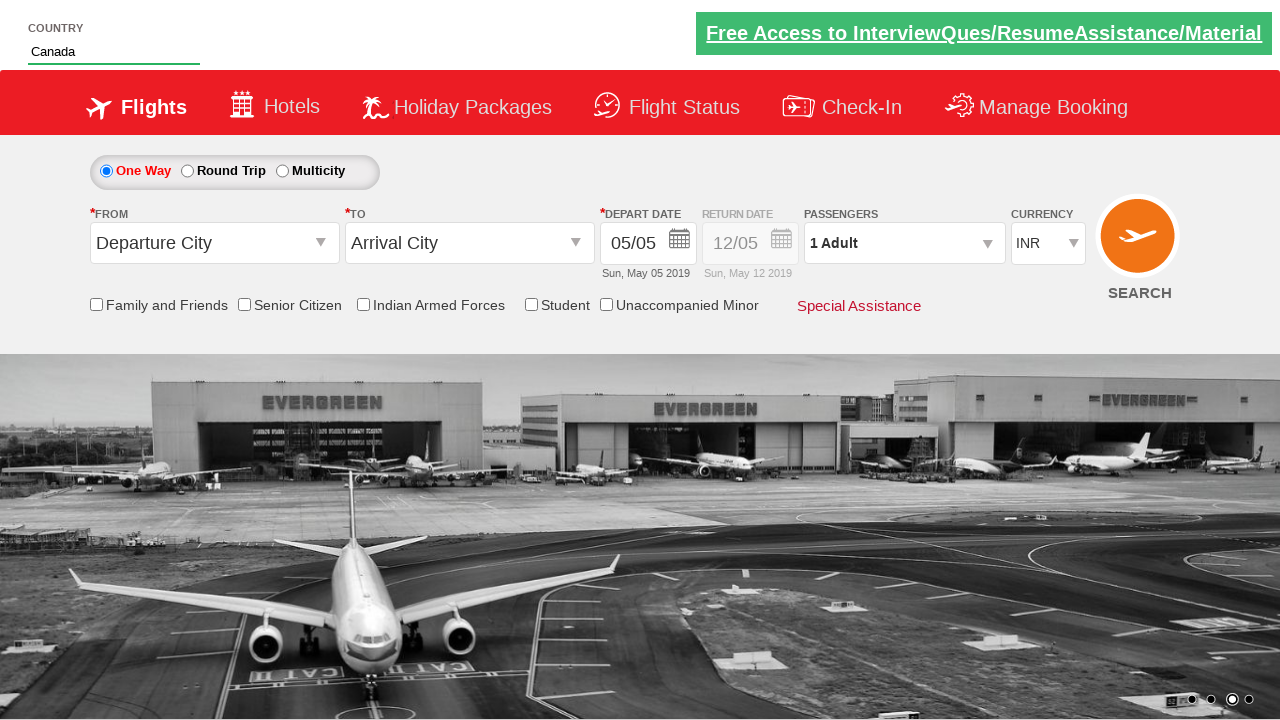